Tests that Clear completed button is hidden when there are no completed items

Starting URL: https://demo.playwright.dev/todomvc

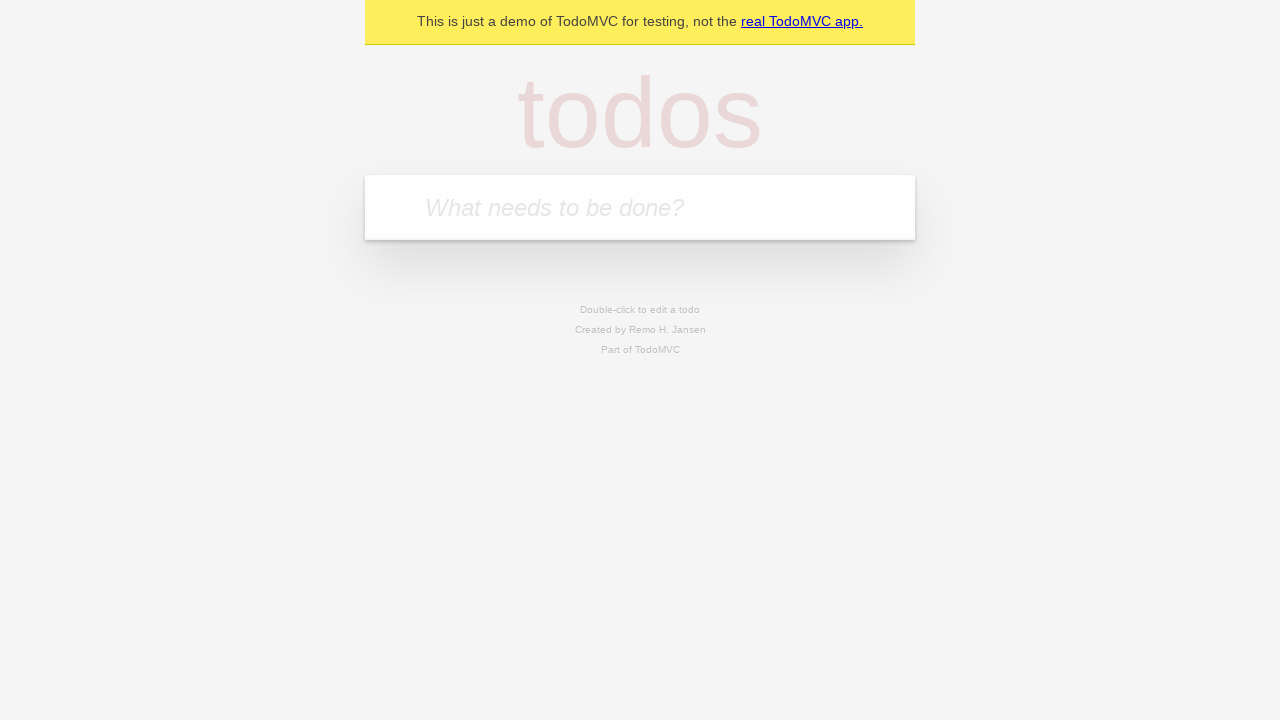

Filled todo input with 'buy some cheese' on internal:attr=[placeholder="What needs to be done?"i]
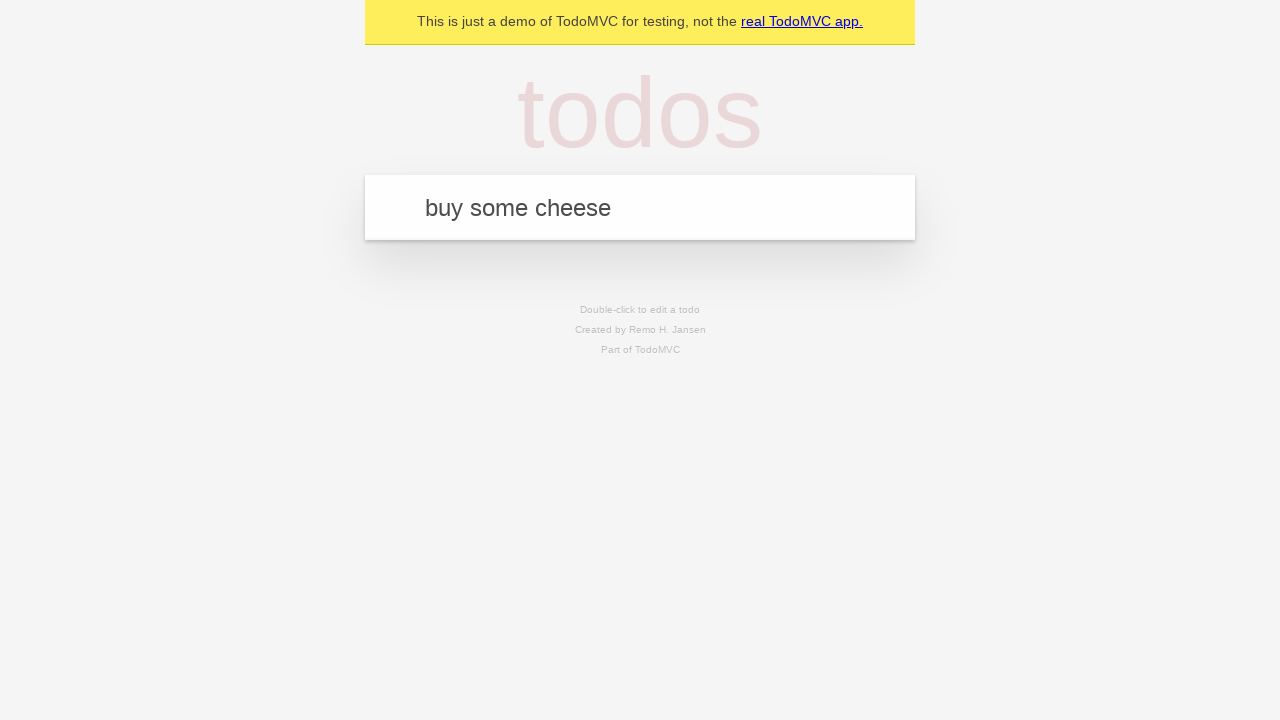

Pressed Enter to add first todo on internal:attr=[placeholder="What needs to be done?"i]
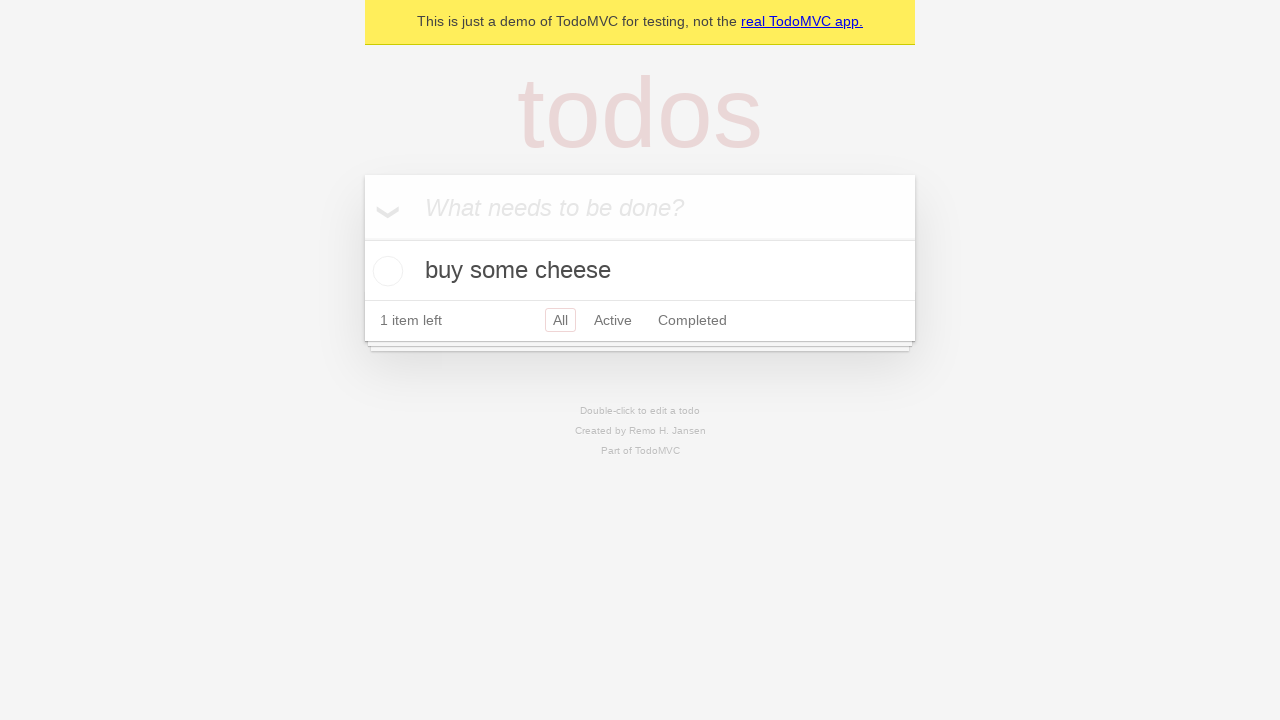

Filled todo input with 'feed the cat' on internal:attr=[placeholder="What needs to be done?"i]
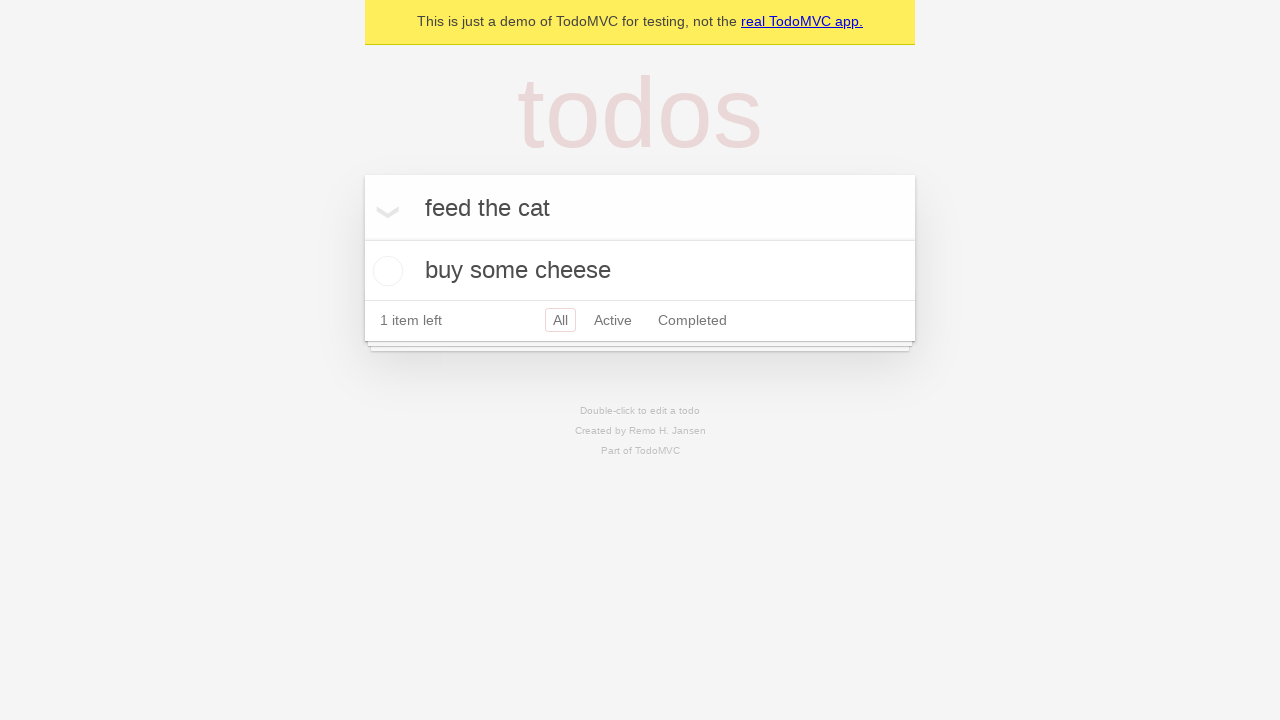

Pressed Enter to add second todo on internal:attr=[placeholder="What needs to be done?"i]
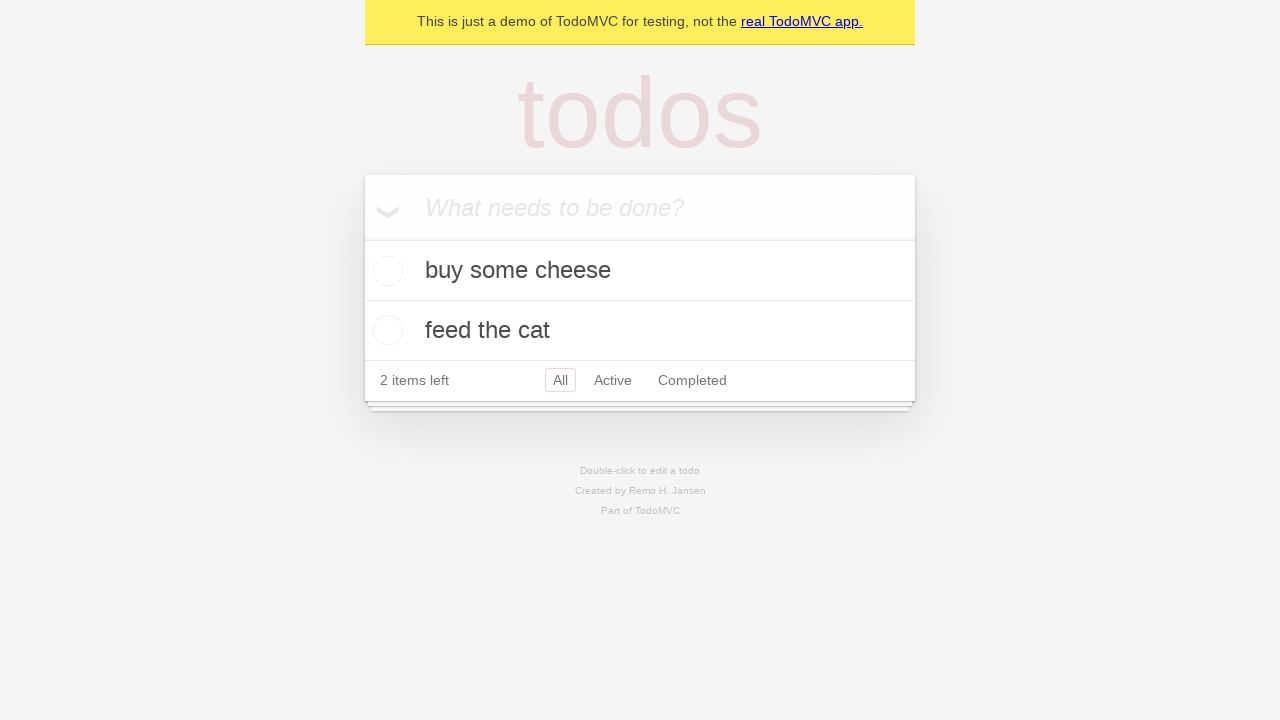

Filled todo input with 'book a doctors appointment' on internal:attr=[placeholder="What needs to be done?"i]
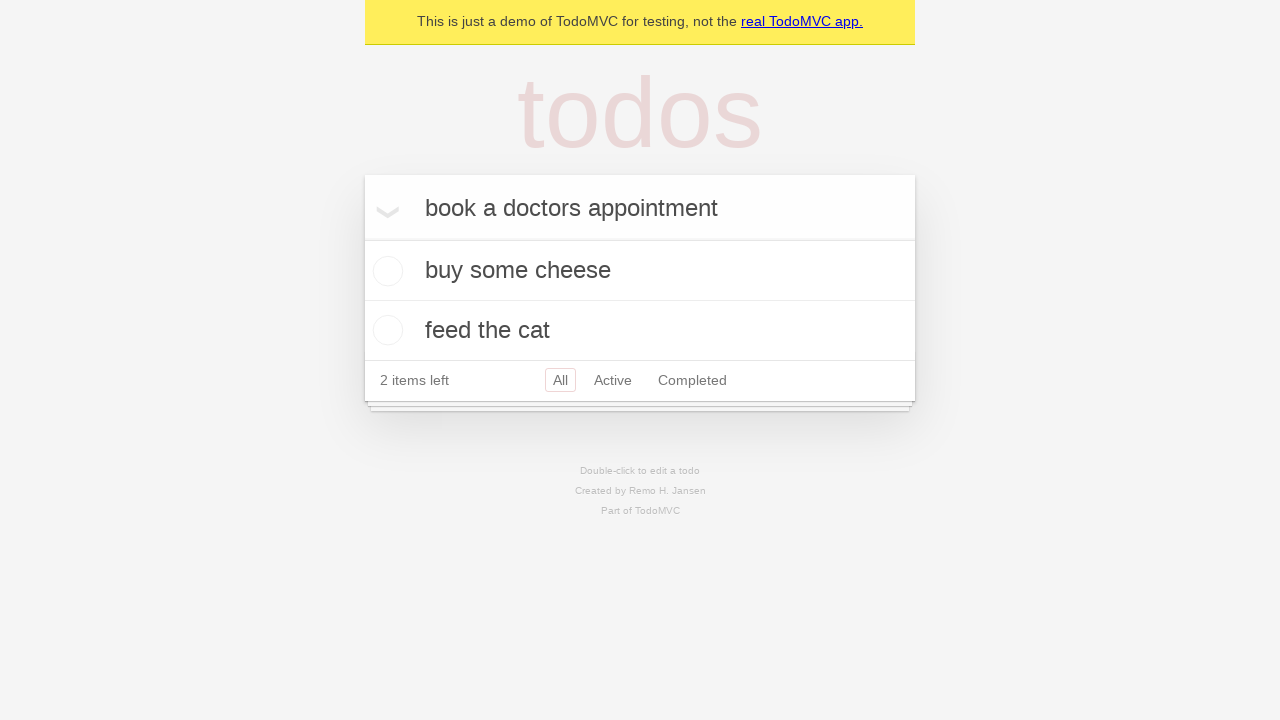

Pressed Enter to add third todo on internal:attr=[placeholder="What needs to be done?"i]
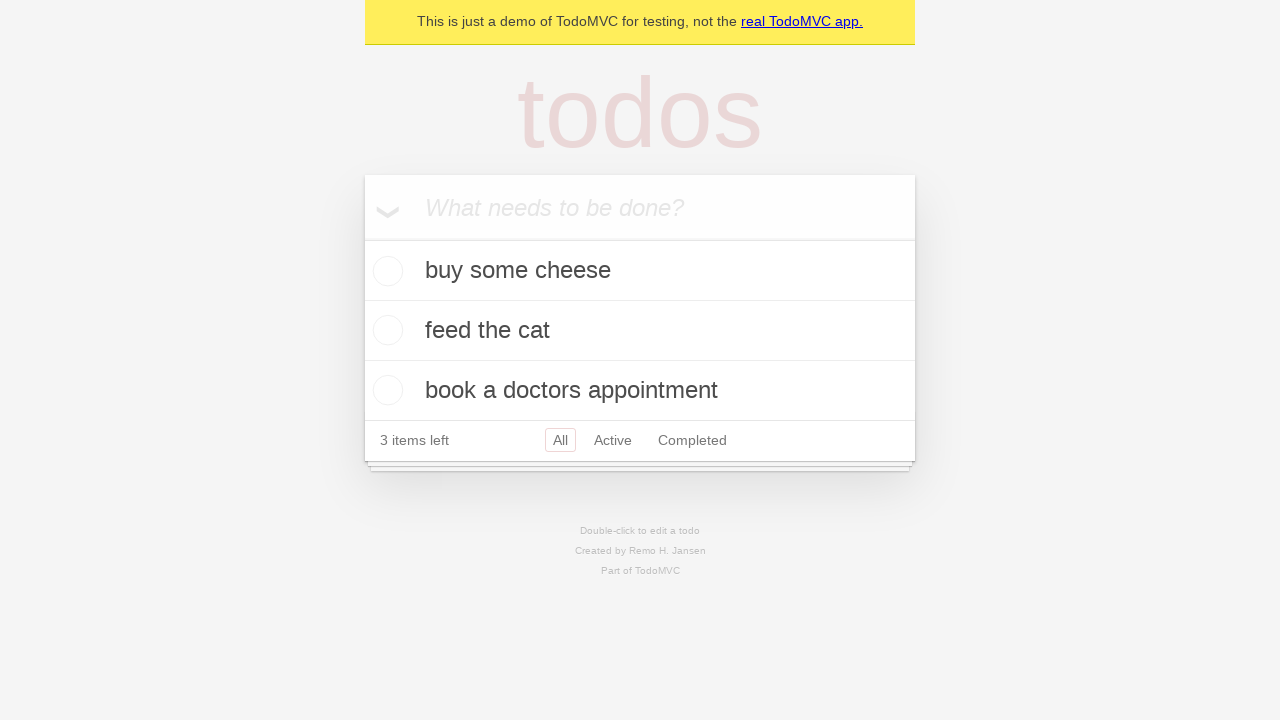

Verified all 3 todos are loaded
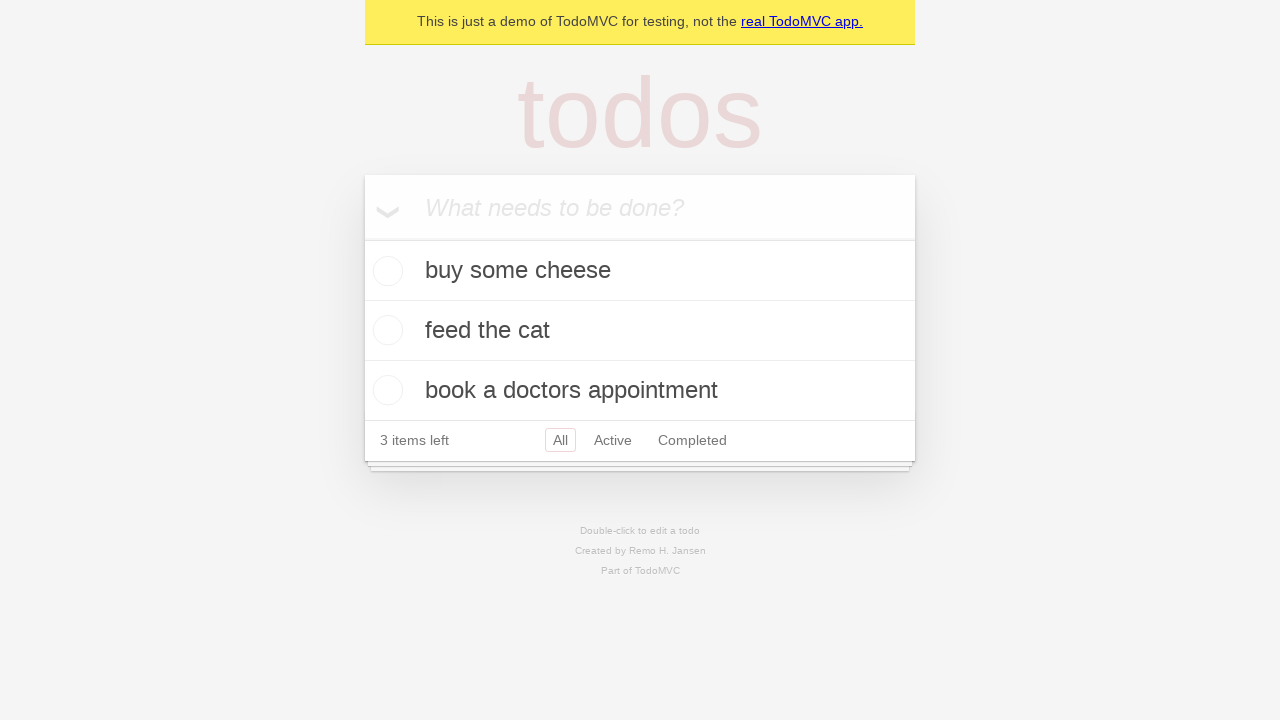

Checked the first todo item as completed at (385, 271) on .todo-list li .toggle >> nth=0
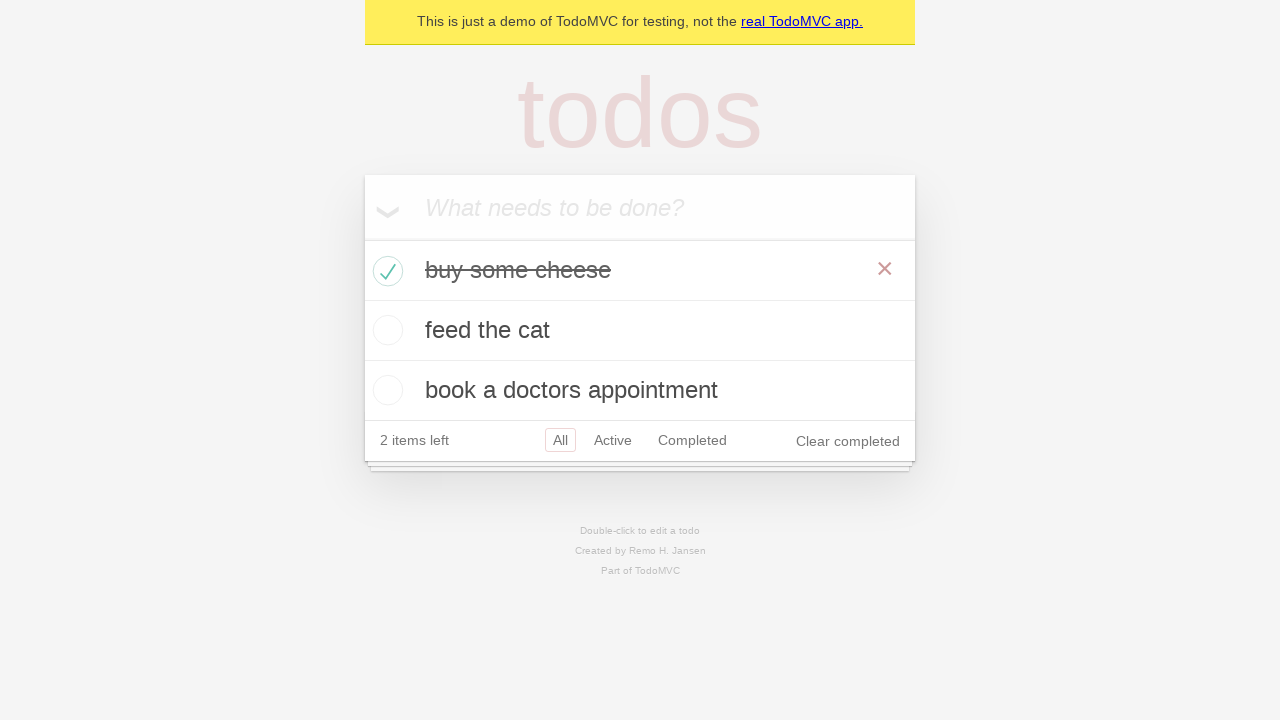

Clicked Clear completed button at (848, 441) on internal:role=button[name="Clear completed"i]
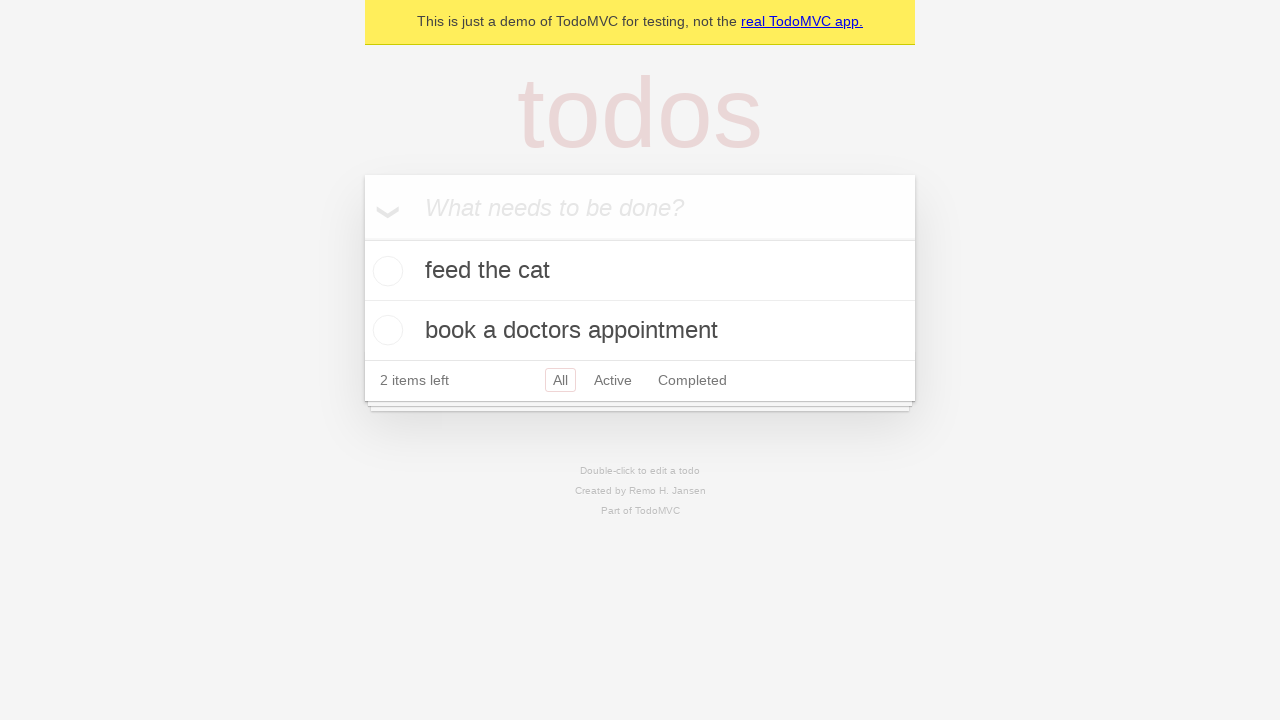

Verified Clear completed button is hidden when no items are completed
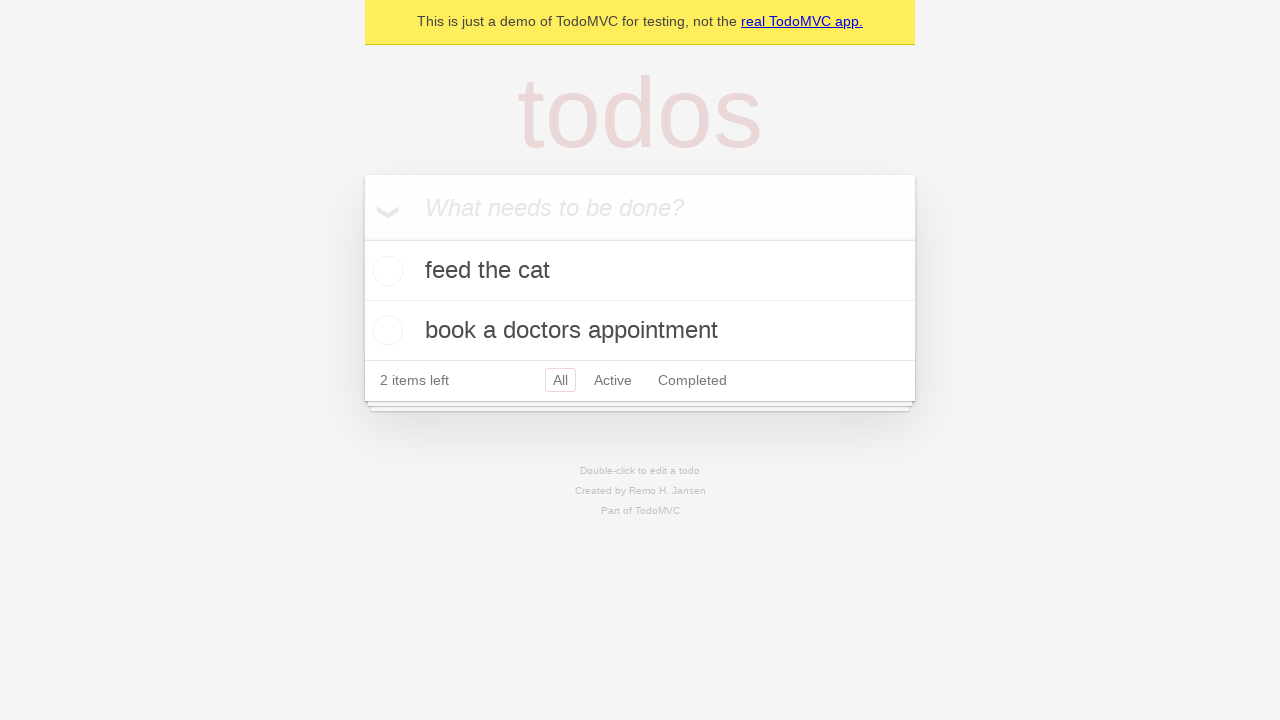

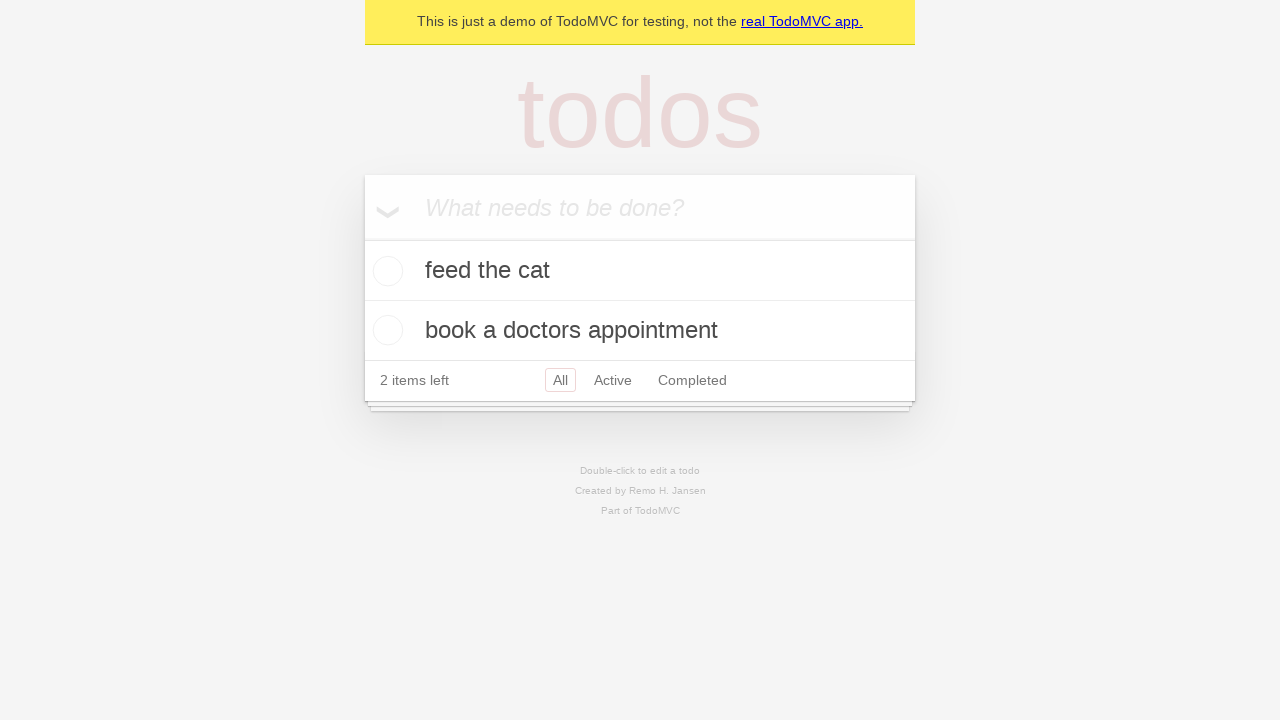